Tests visibility of form elements including email input, radio button, and textarea, then fills them with test data

Starting URL: https://automationfc.github.io/basic-form/

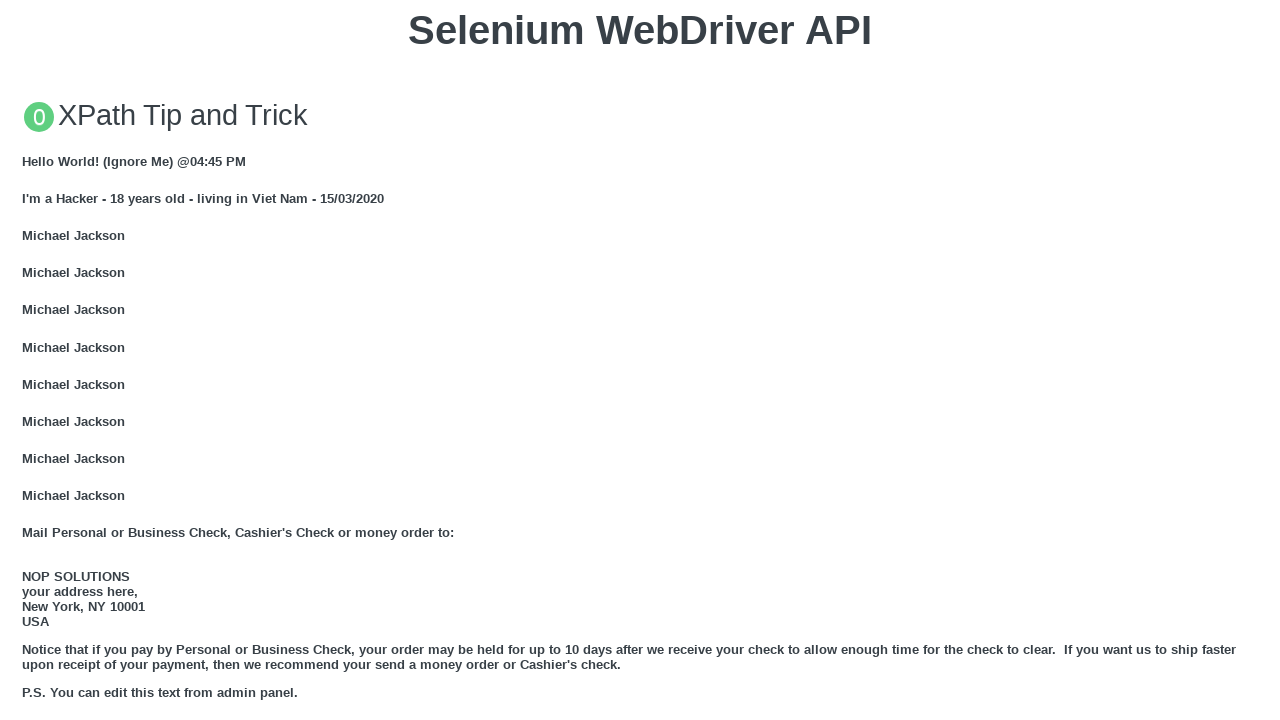

Email input field is visible
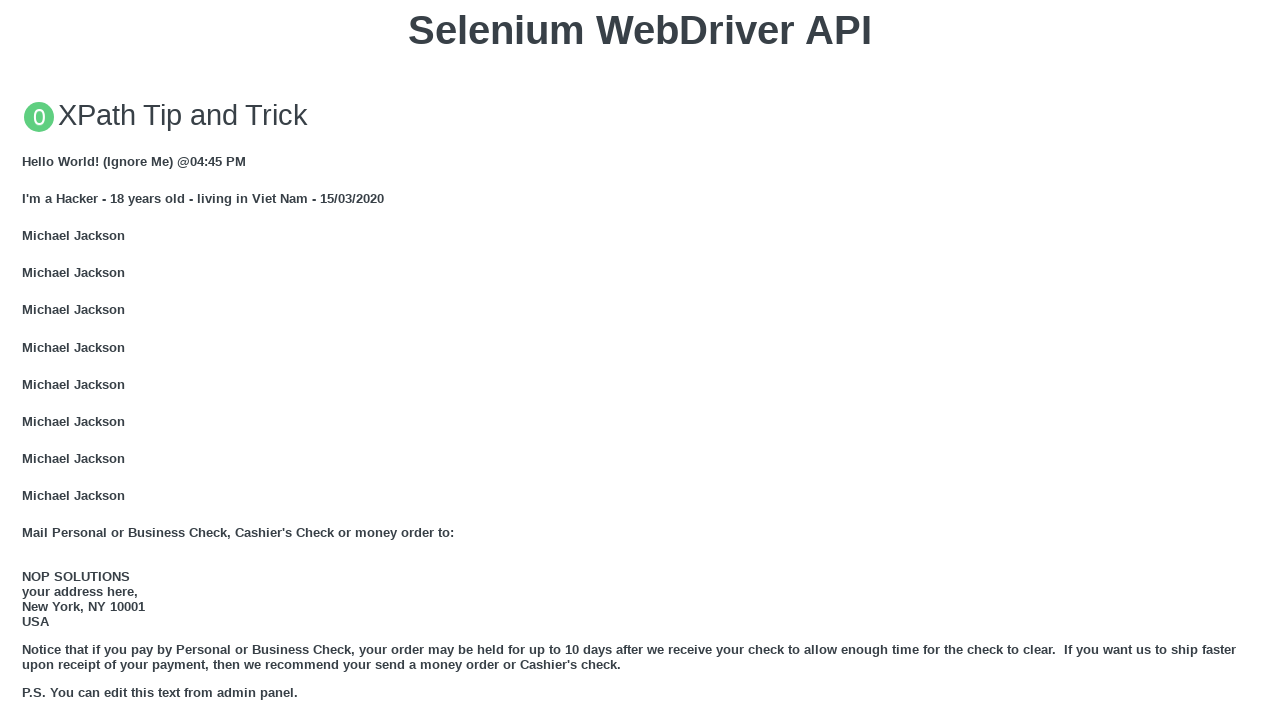

Age under 18 radio button is visible
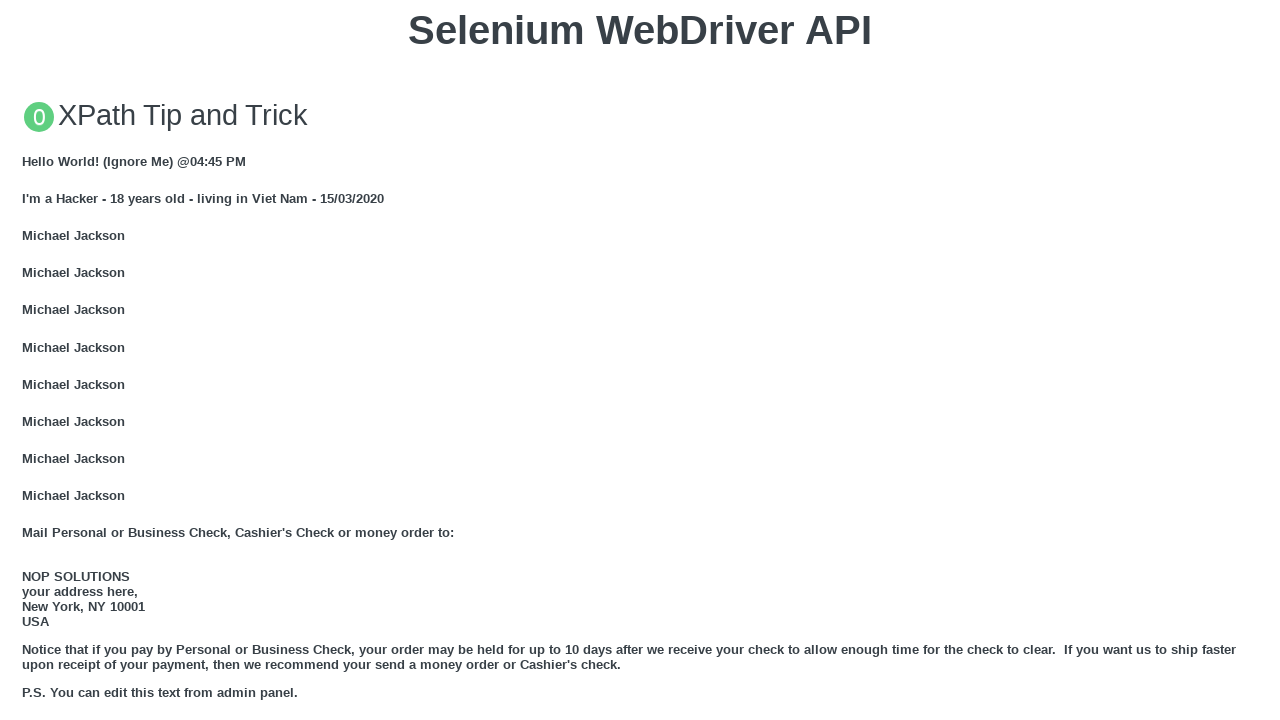

Education textarea is visible
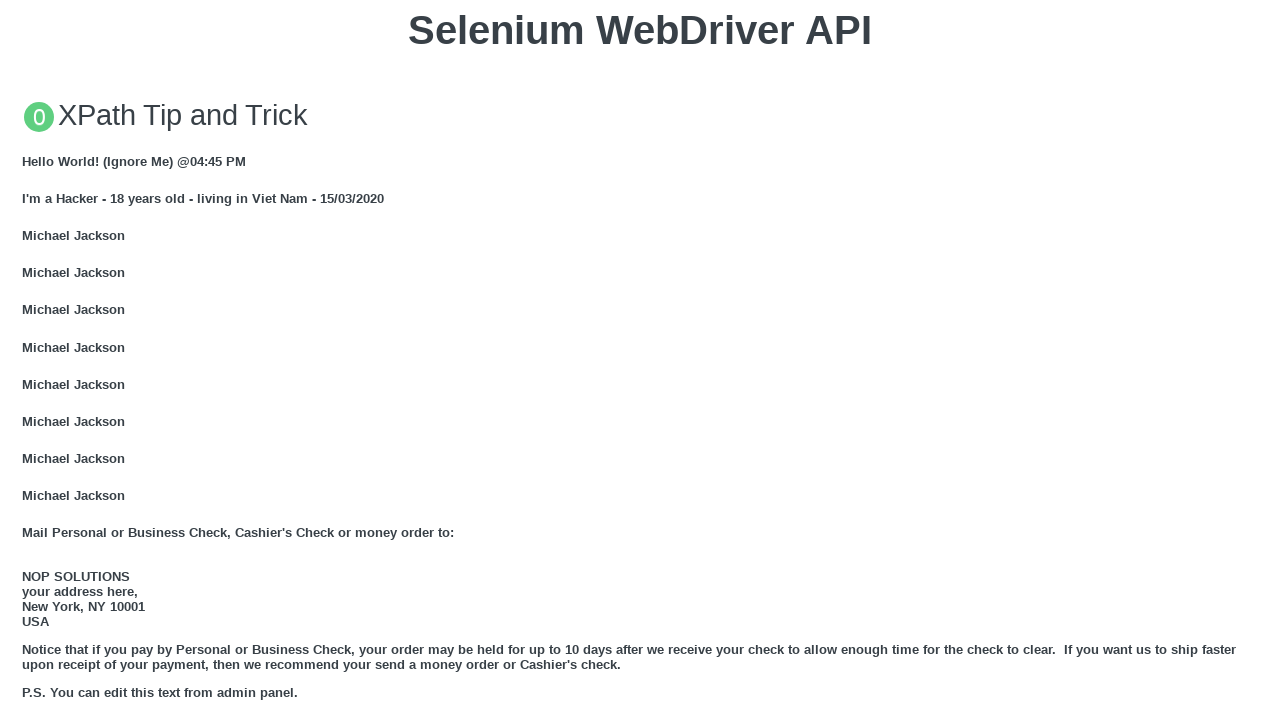

Verified User5 element is not visible
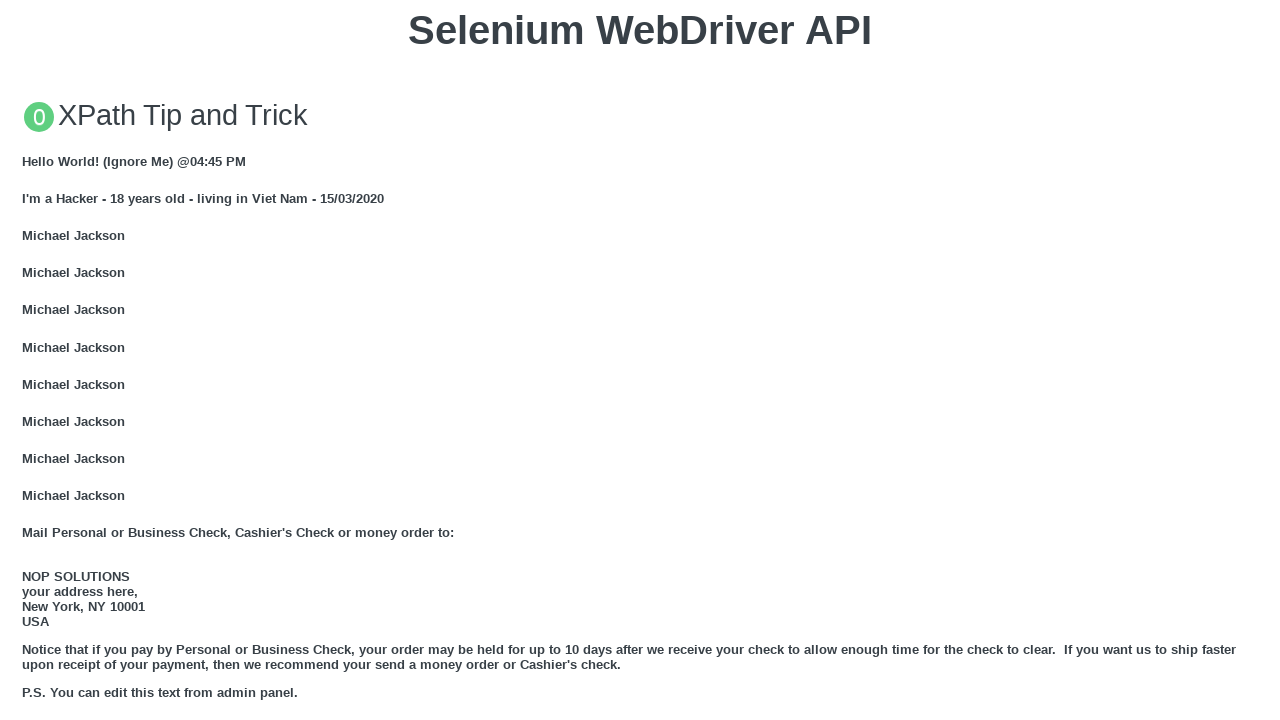

Filled email field with 'Automation Testing Email' on input#mail
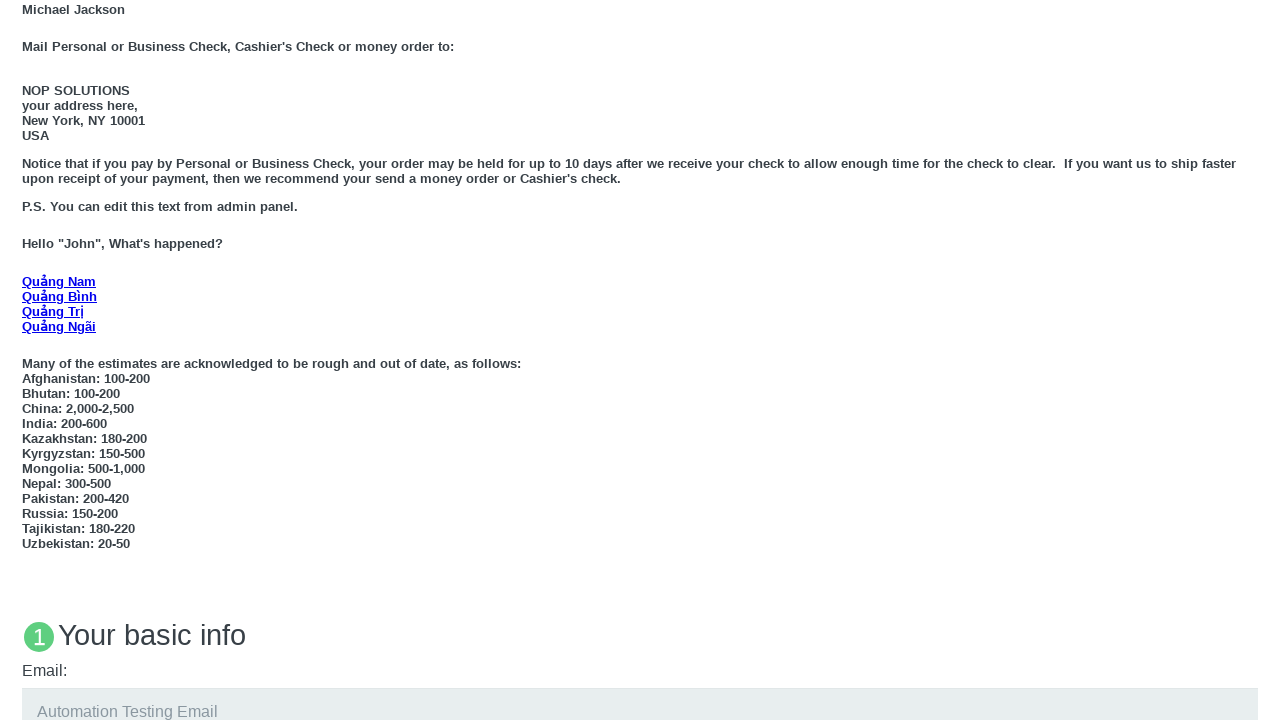

Filled education textarea with 'Automation Testing Edu' on textarea#edu
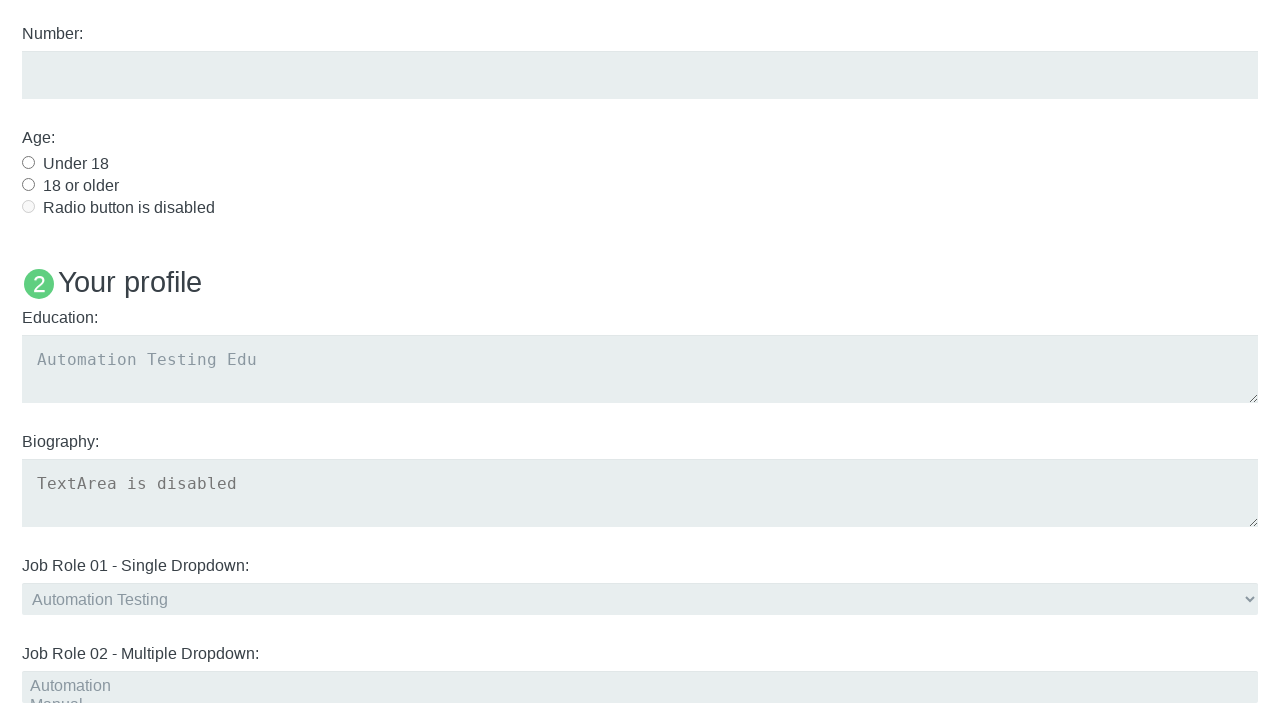

Clicked age under 18 radio button at (28, 162) on input#under_18
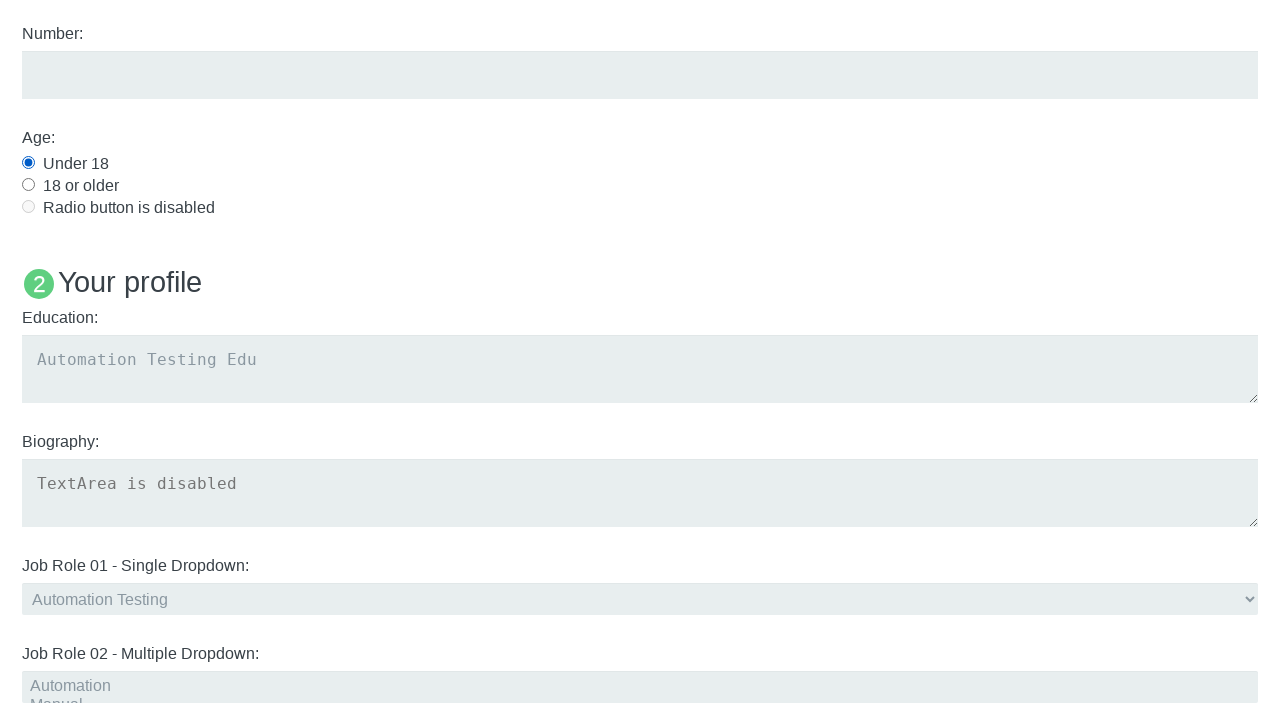

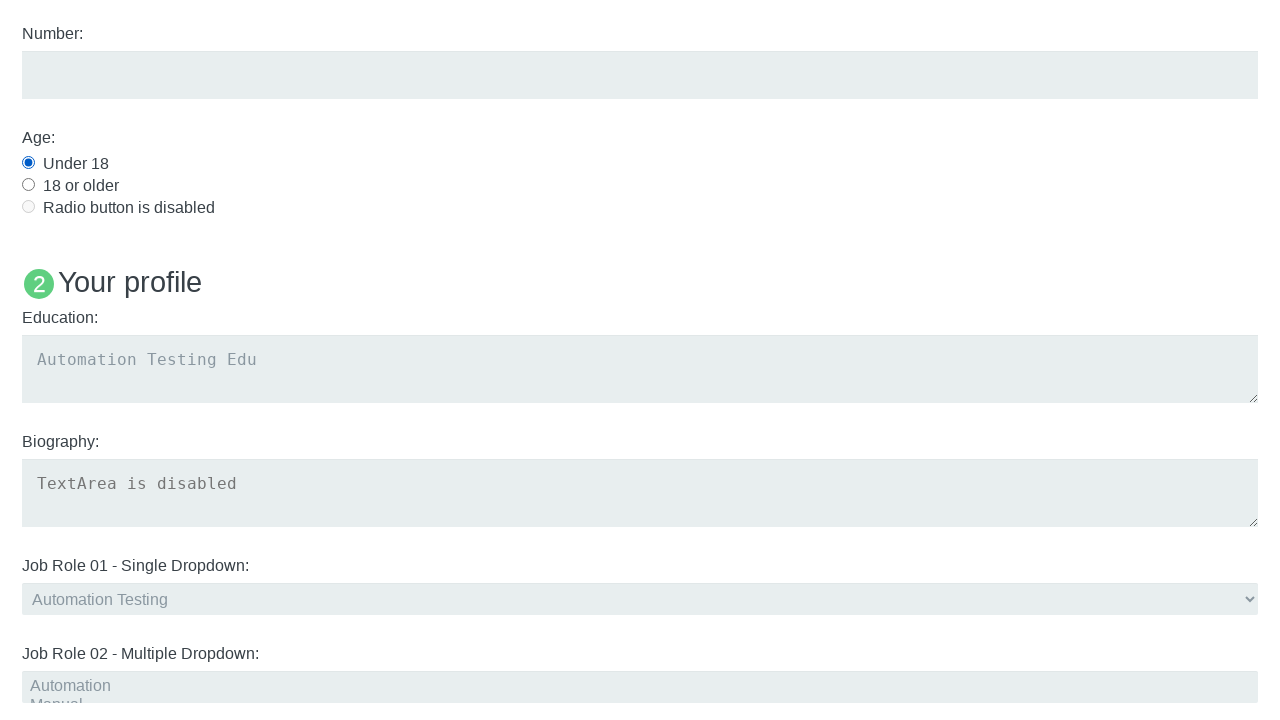